Tests simple JavaScript alert by clicking button and accepting the alert

Starting URL: http://the-internet.herokuapp.com/javascript_alerts

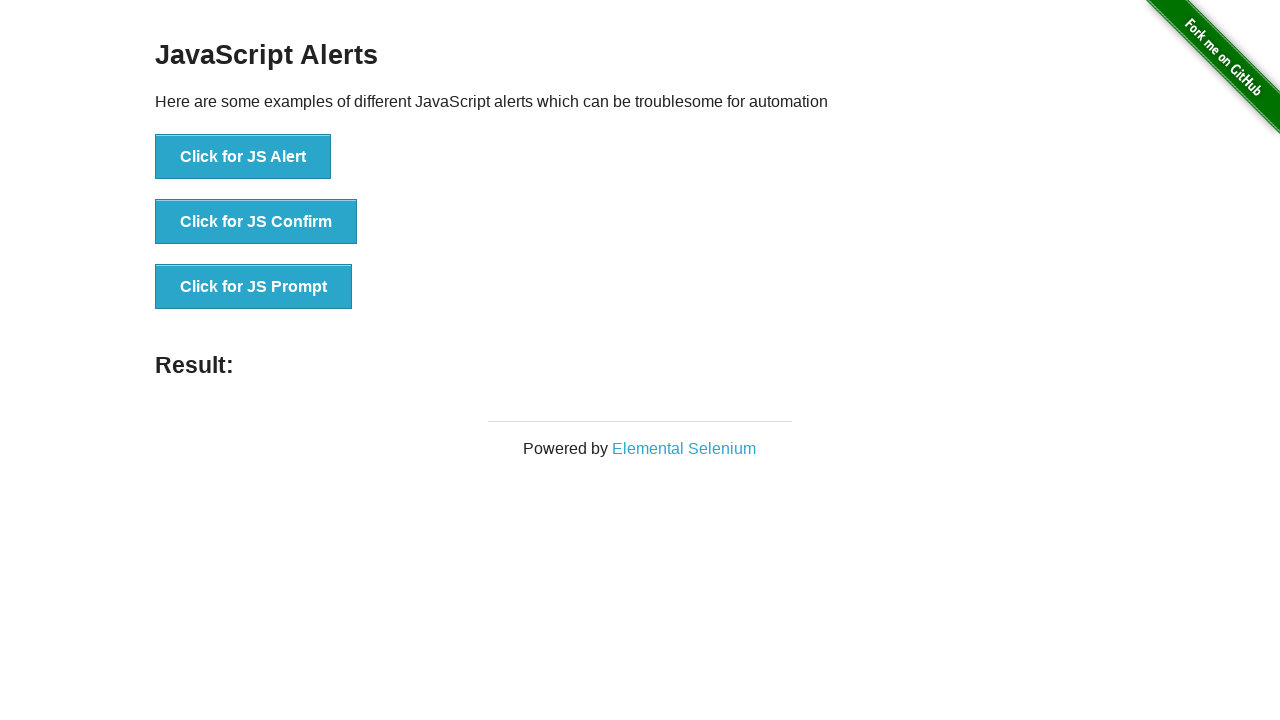

Clicked button to trigger simple JavaScript alert at (243, 157) on xpath=//button[@onclick='jsAlert()']
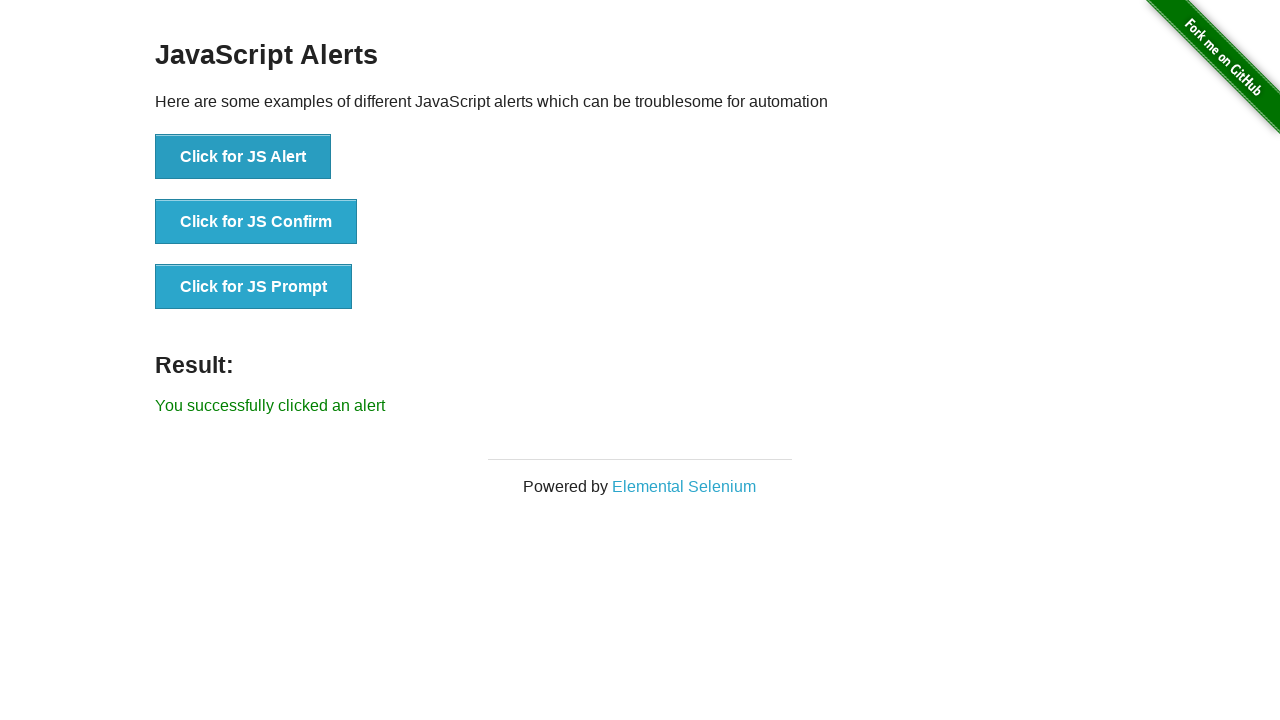

Set up dialog handler to accept alert
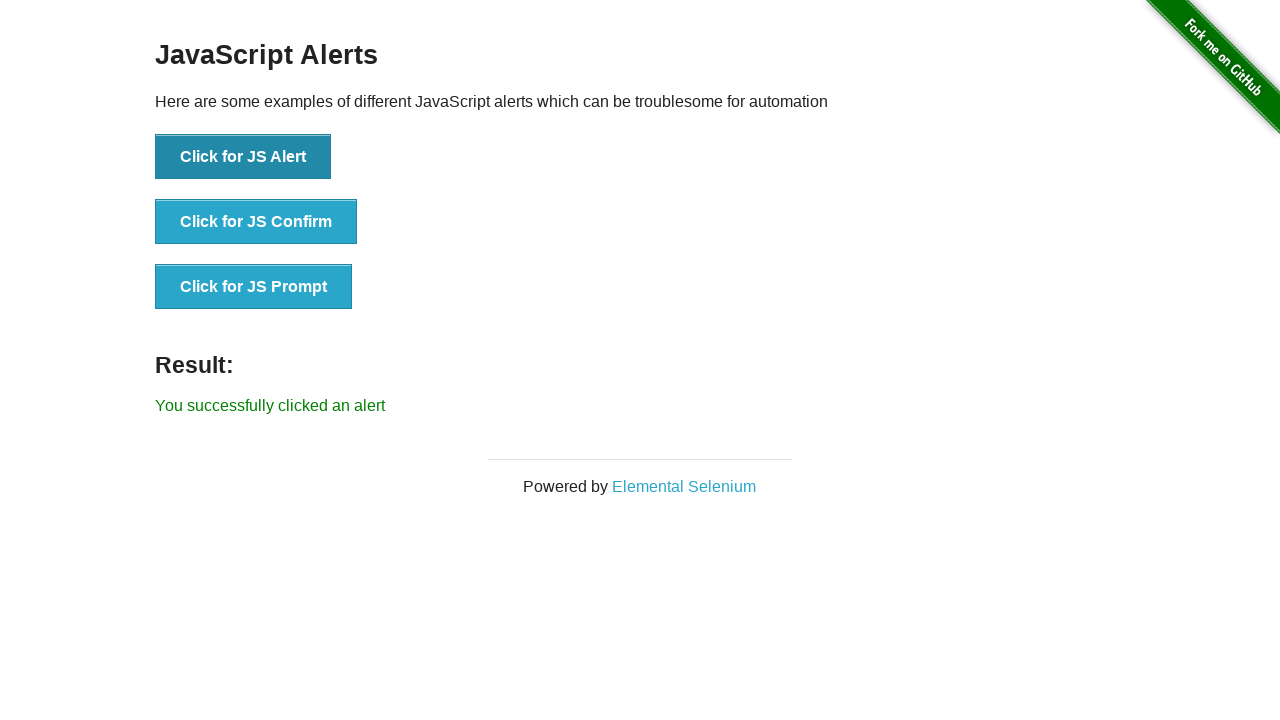

Result text appeared after accepting alert
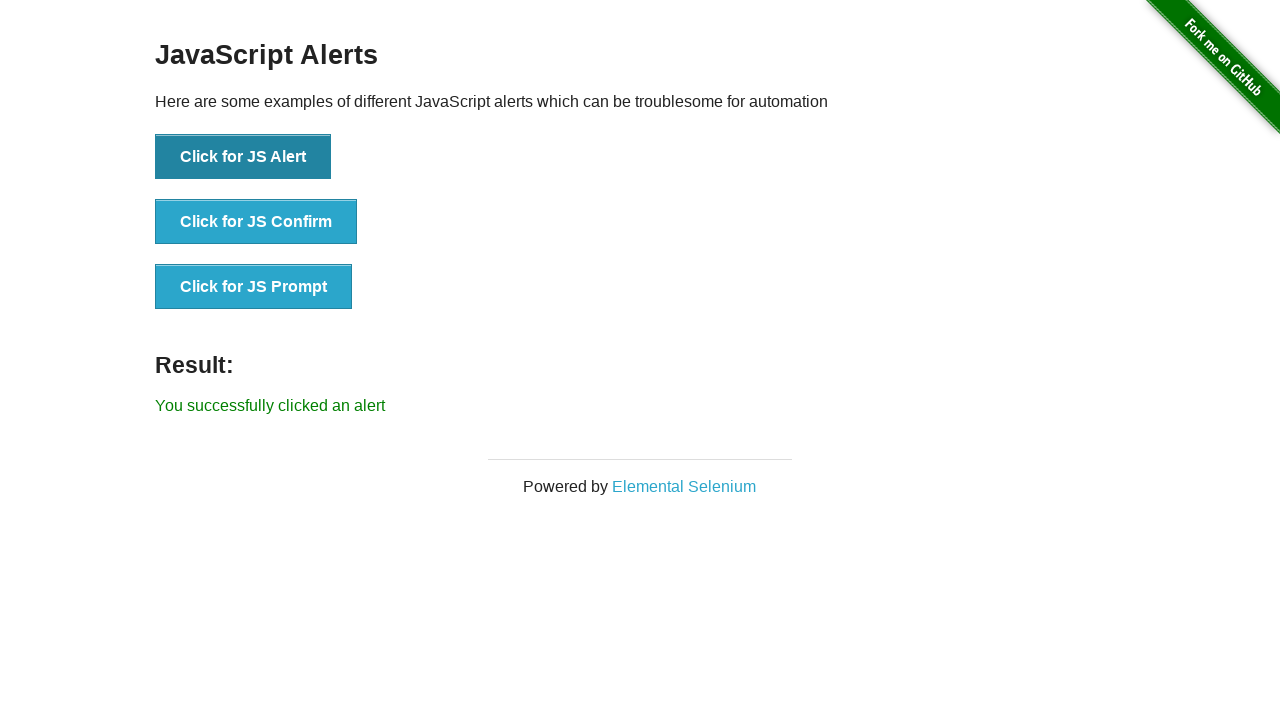

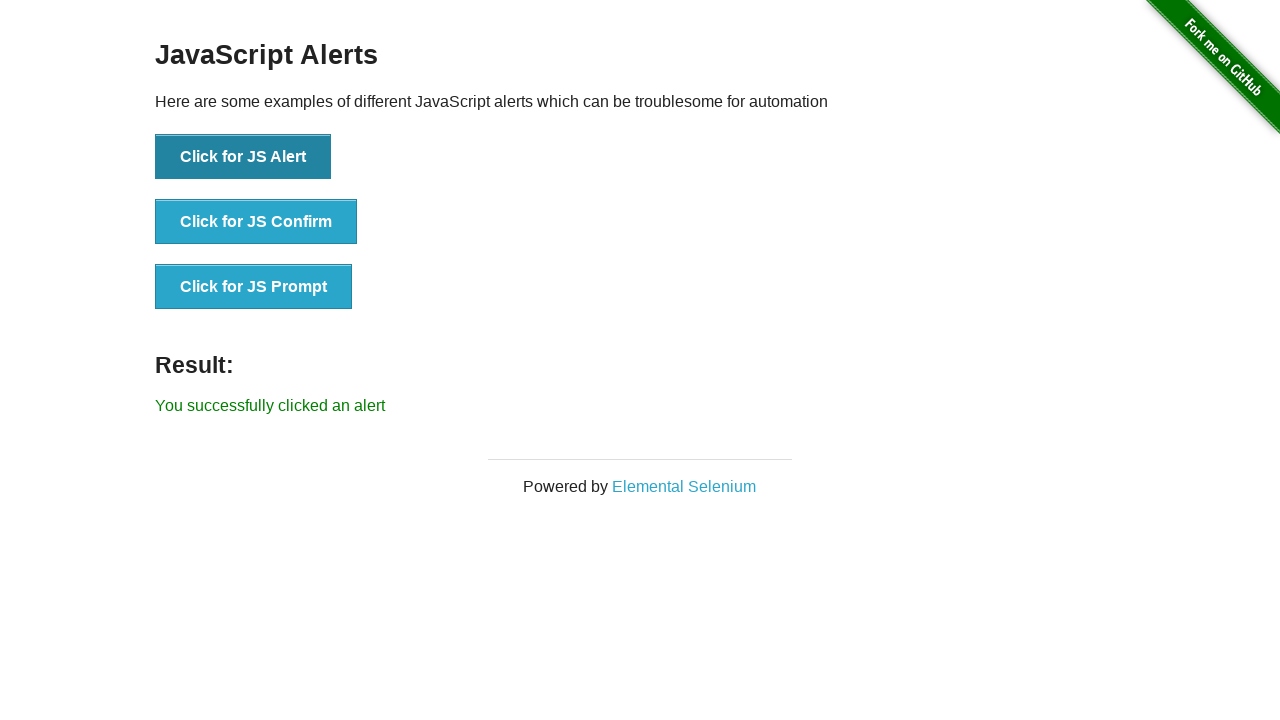